Tests window handling functionality by opening a new window, switching between windows, and verifying content in each window

Starting URL: http://the-internet.herokuapp.com/

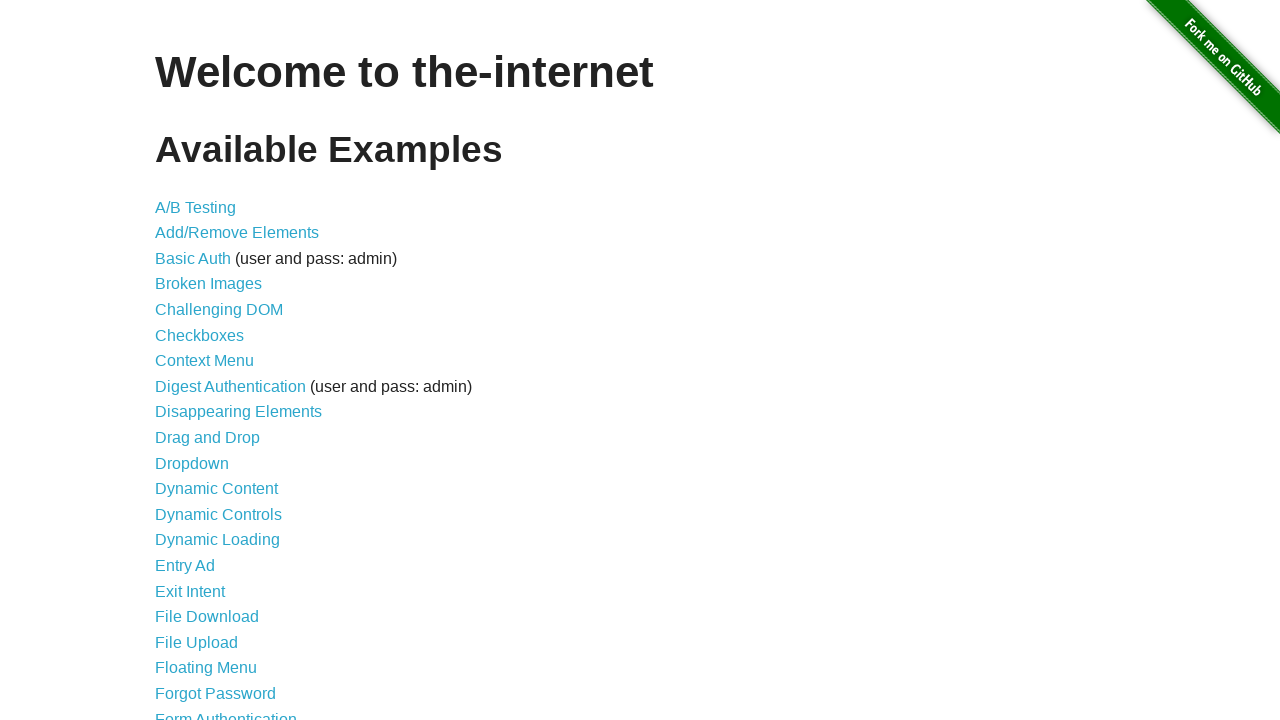

Clicked on Multiple Windows link at (218, 369) on text=Multiple Windows
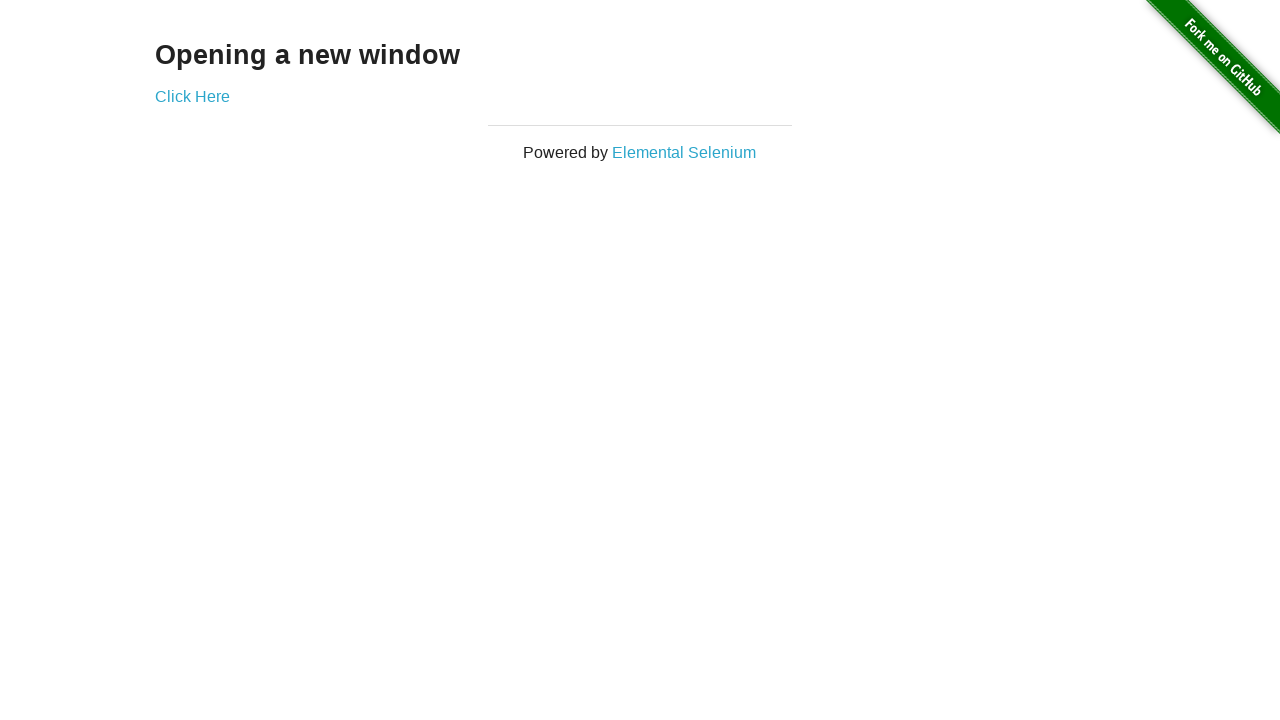

Clicked link to open new window at (192, 96) on a[href*='windows']
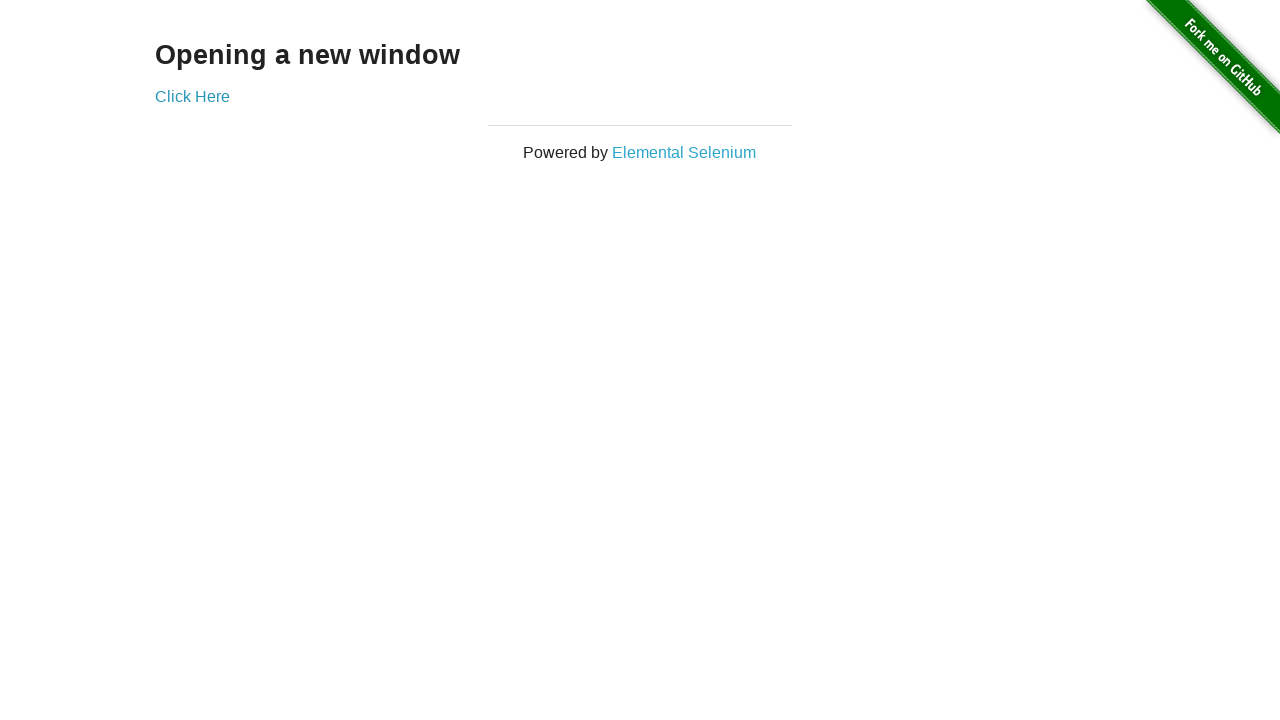

New window/tab captured
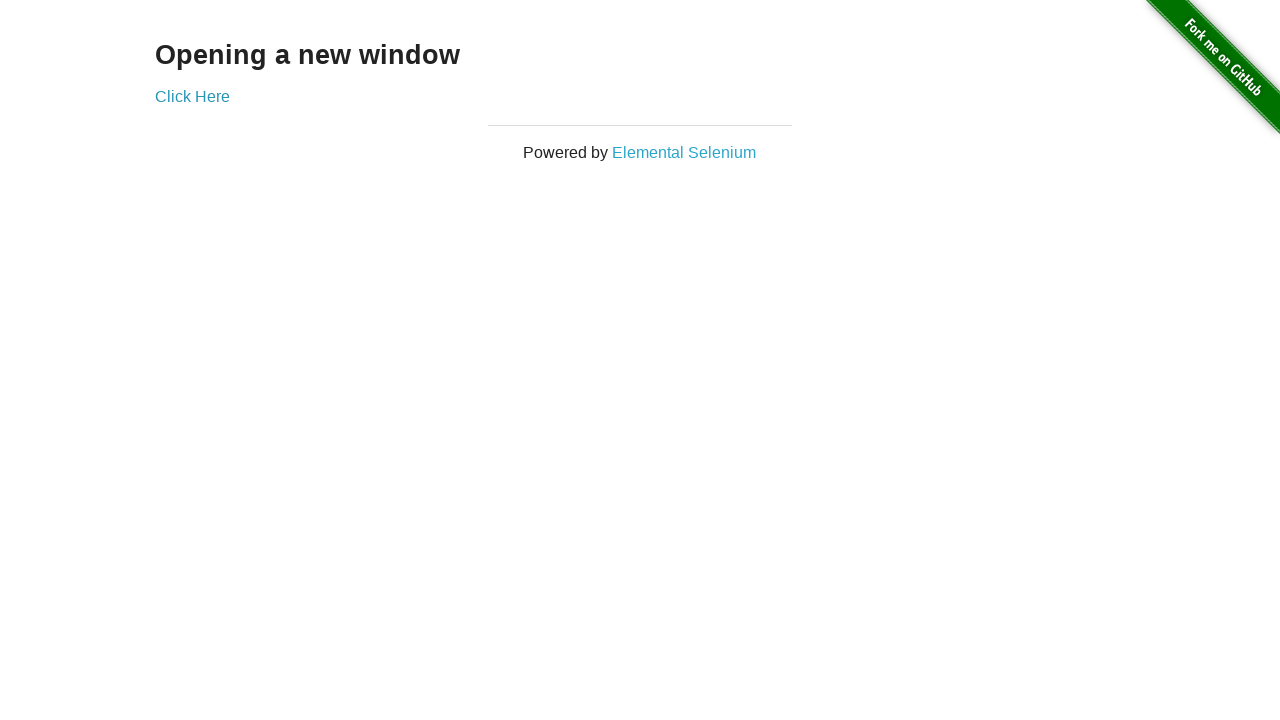

New page finished loading
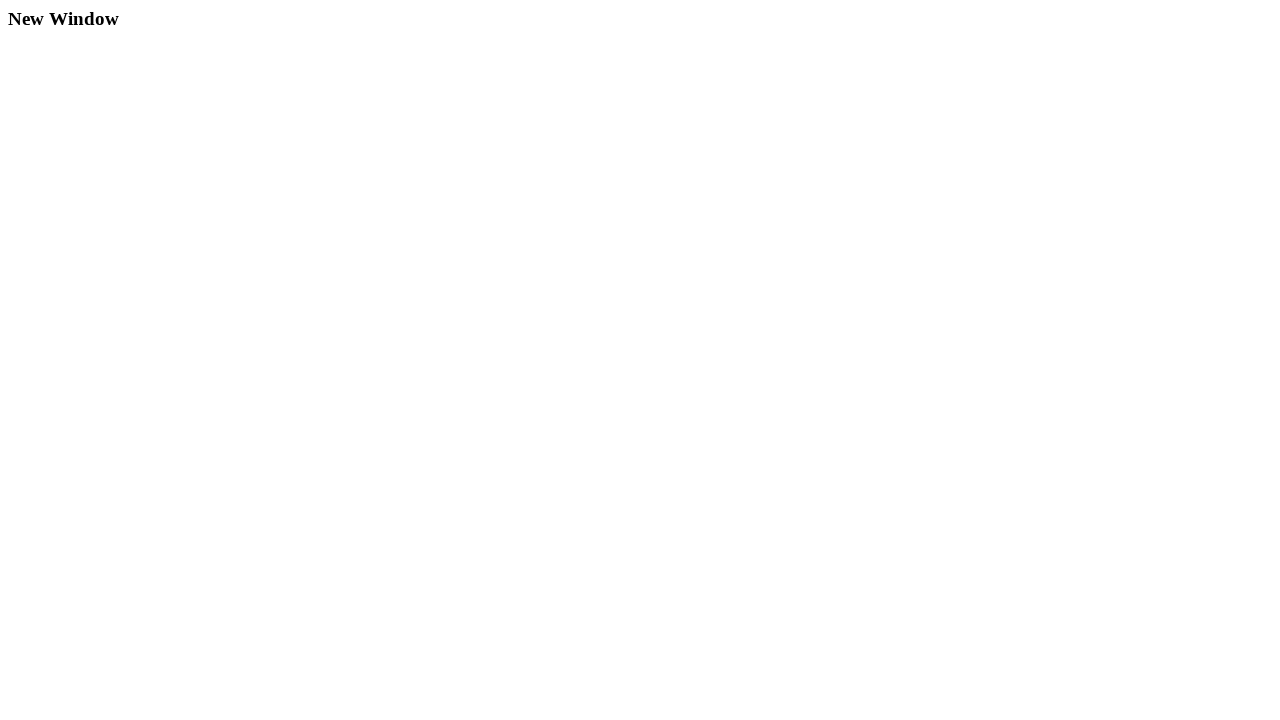

Verified h3 element exists in new window
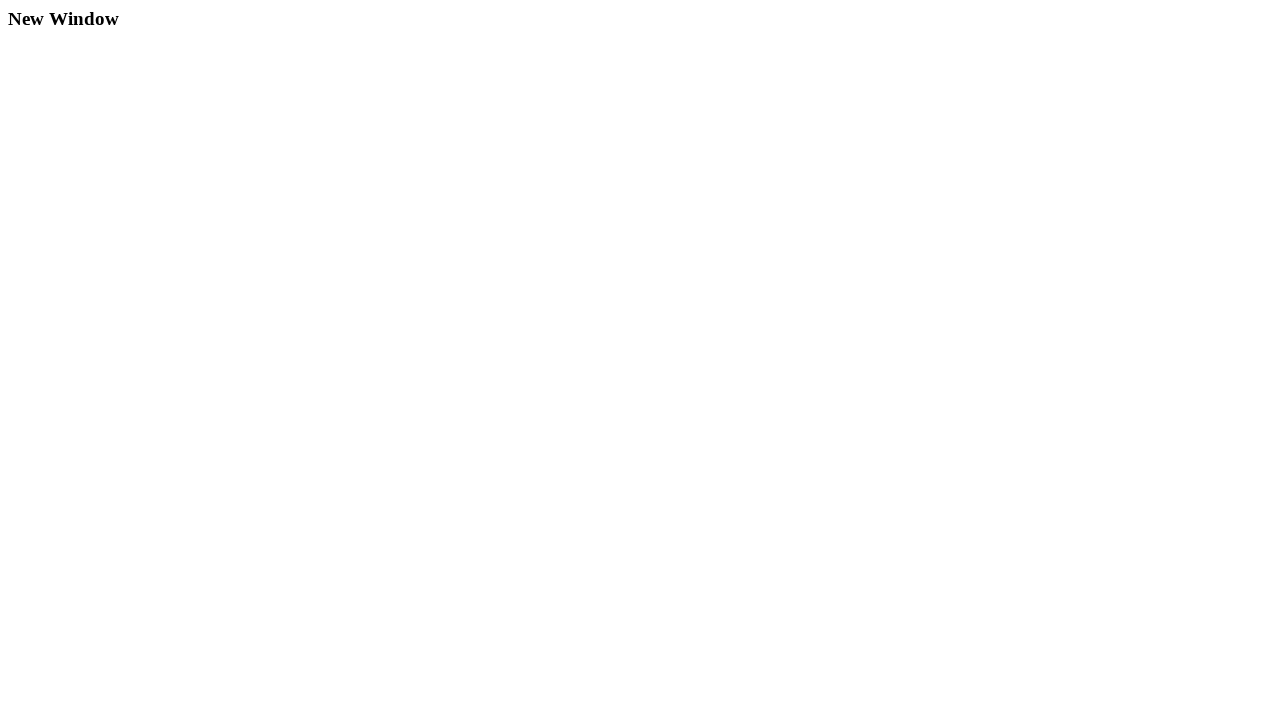

Verified h3 element exists in original window
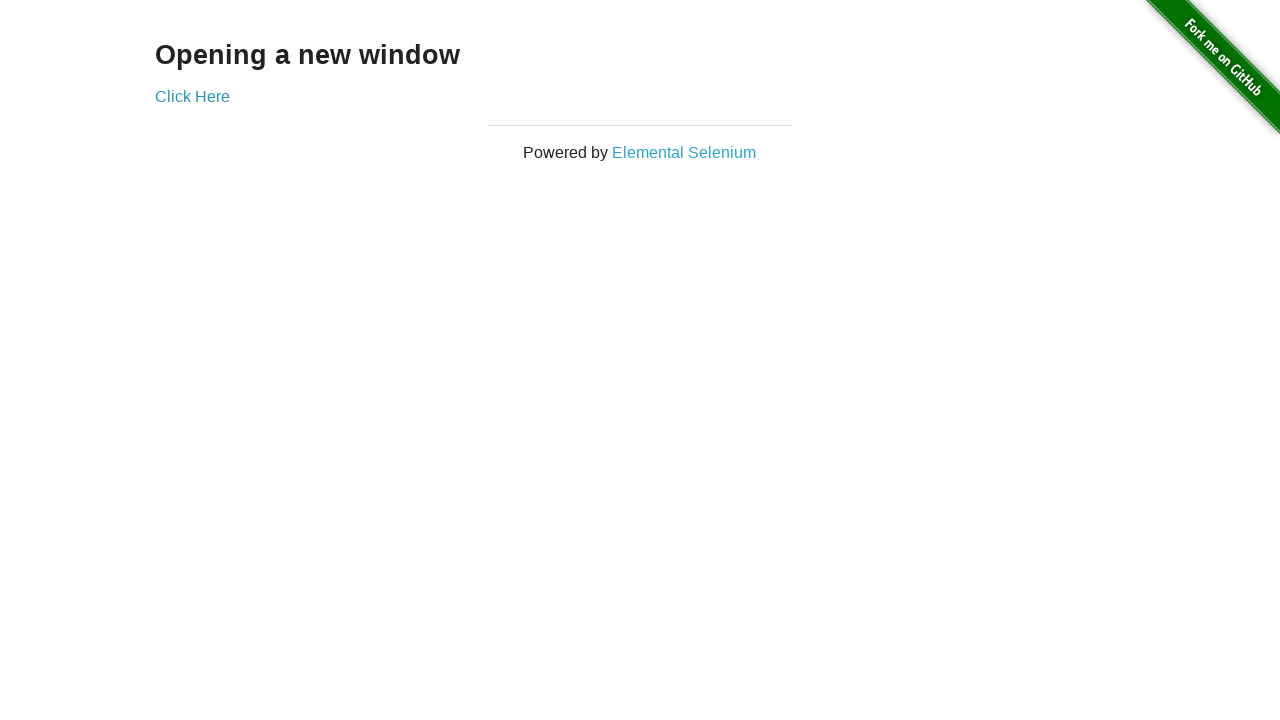

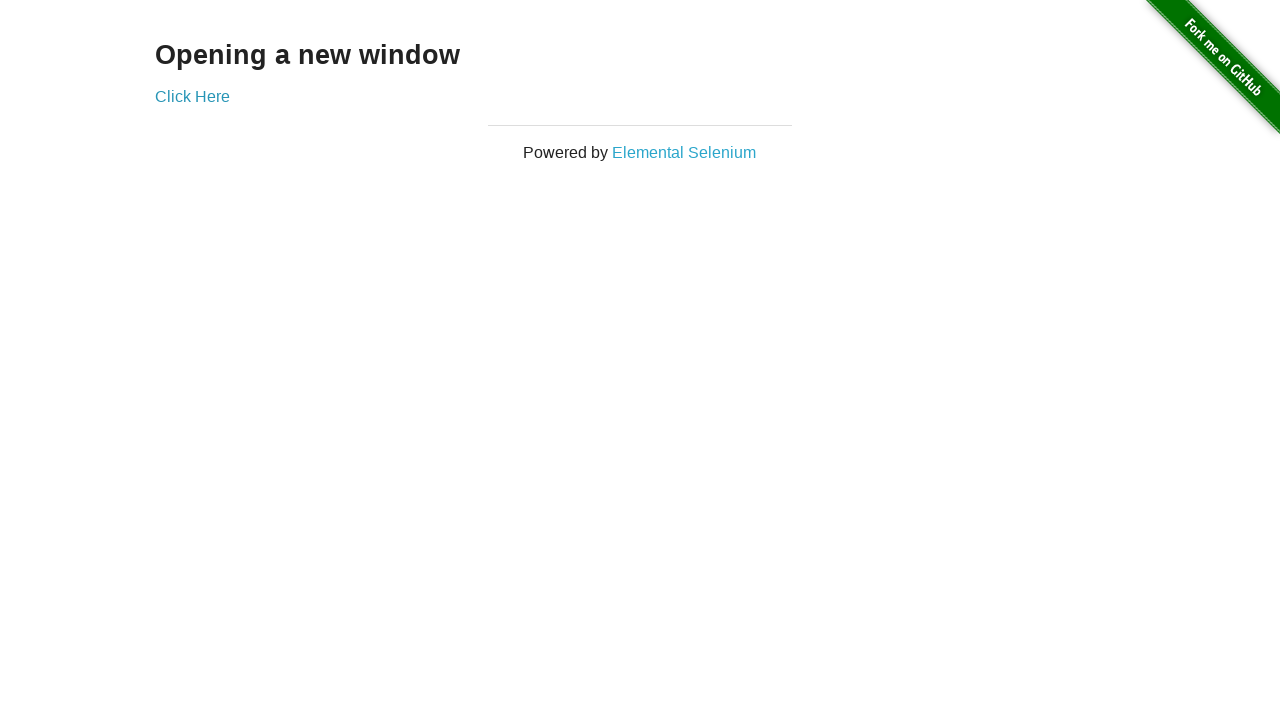